Tests browser window management by resizing the window and getting position information

Starting URL: https://skpatro.github.io/demo/links/

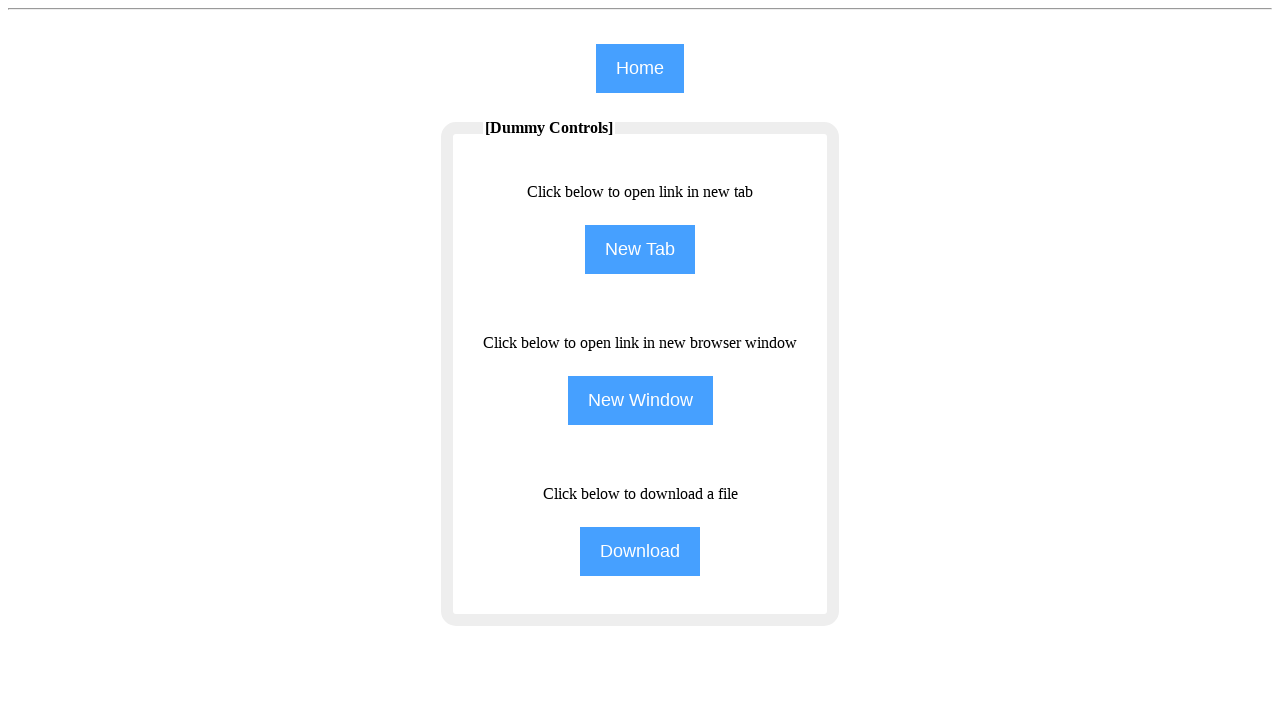

Retrieved default viewport size
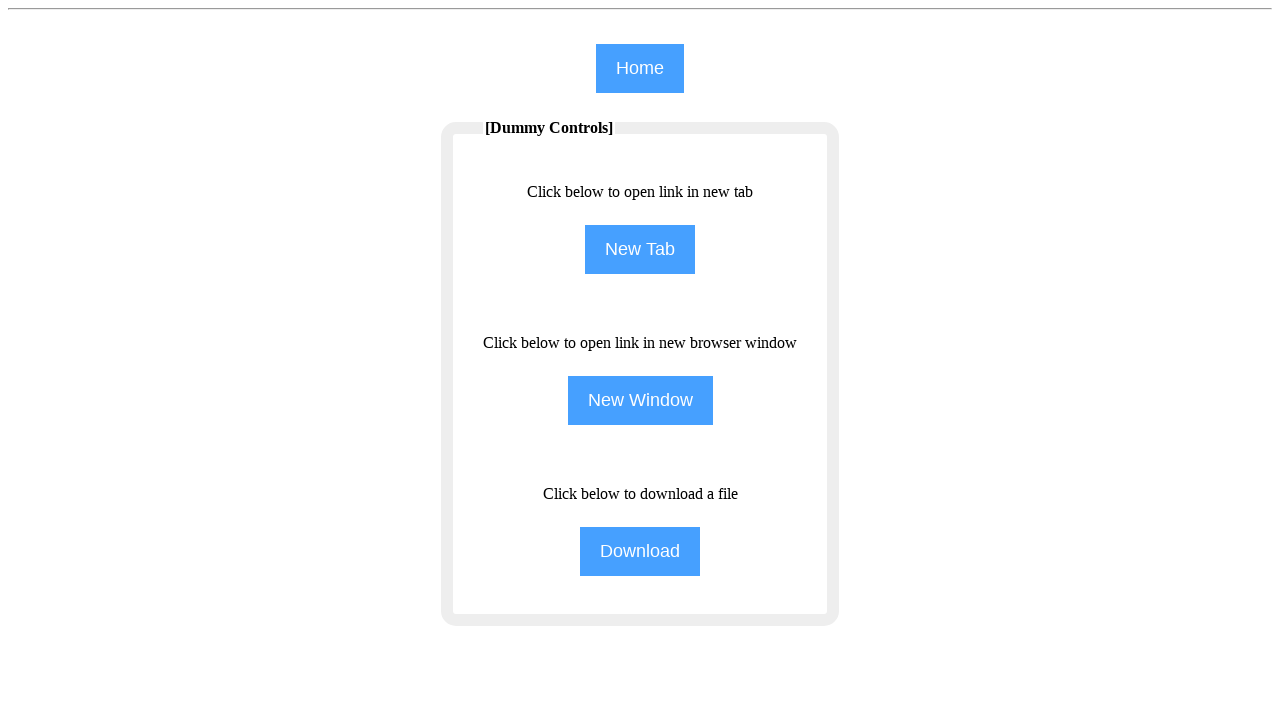

Set viewport size to 900x600 pixels
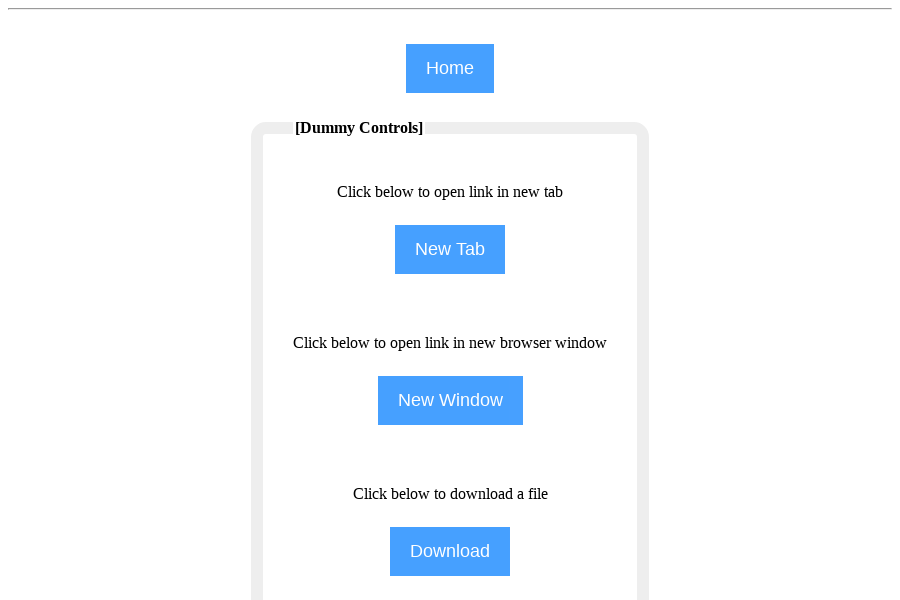

Retrieved updated viewport size after resizing
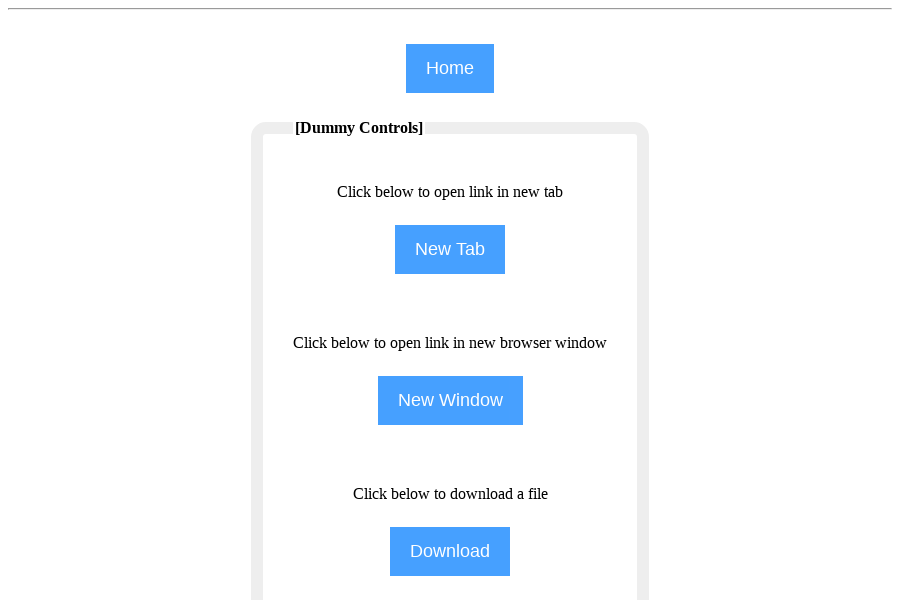

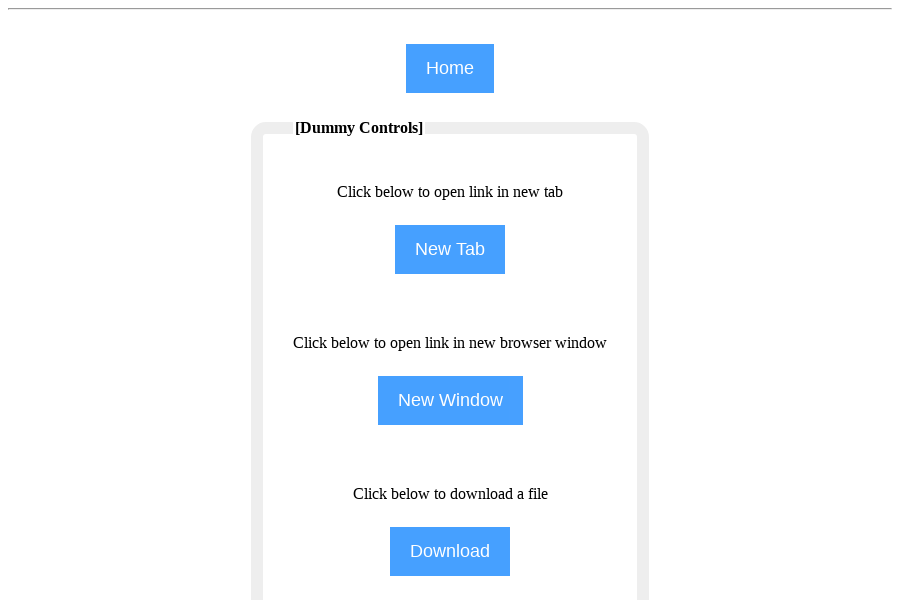